Tests infinite scroll functionality by repeatedly scrolling to the bottom of the page until no new content loads, verifying that the page height increases with each scroll.

Starting URL: https://infinite-scroll.com/demo/full-page/

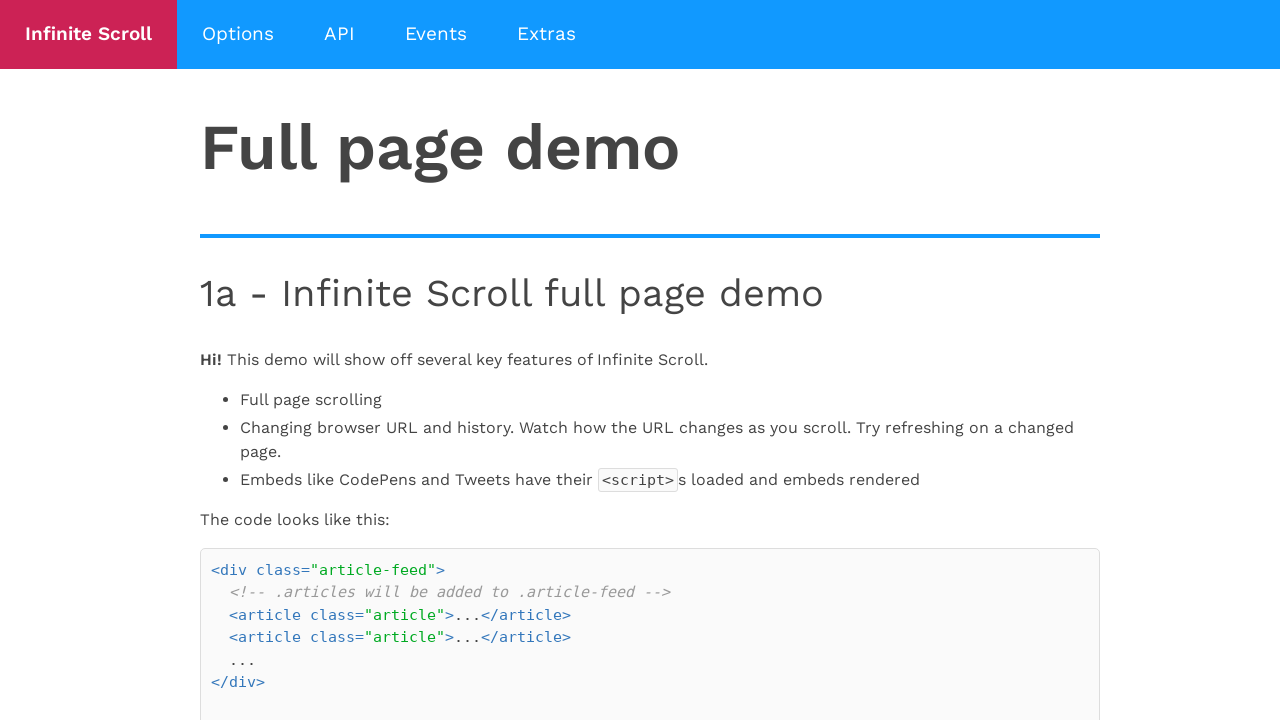

Retrieved initial page scroll height
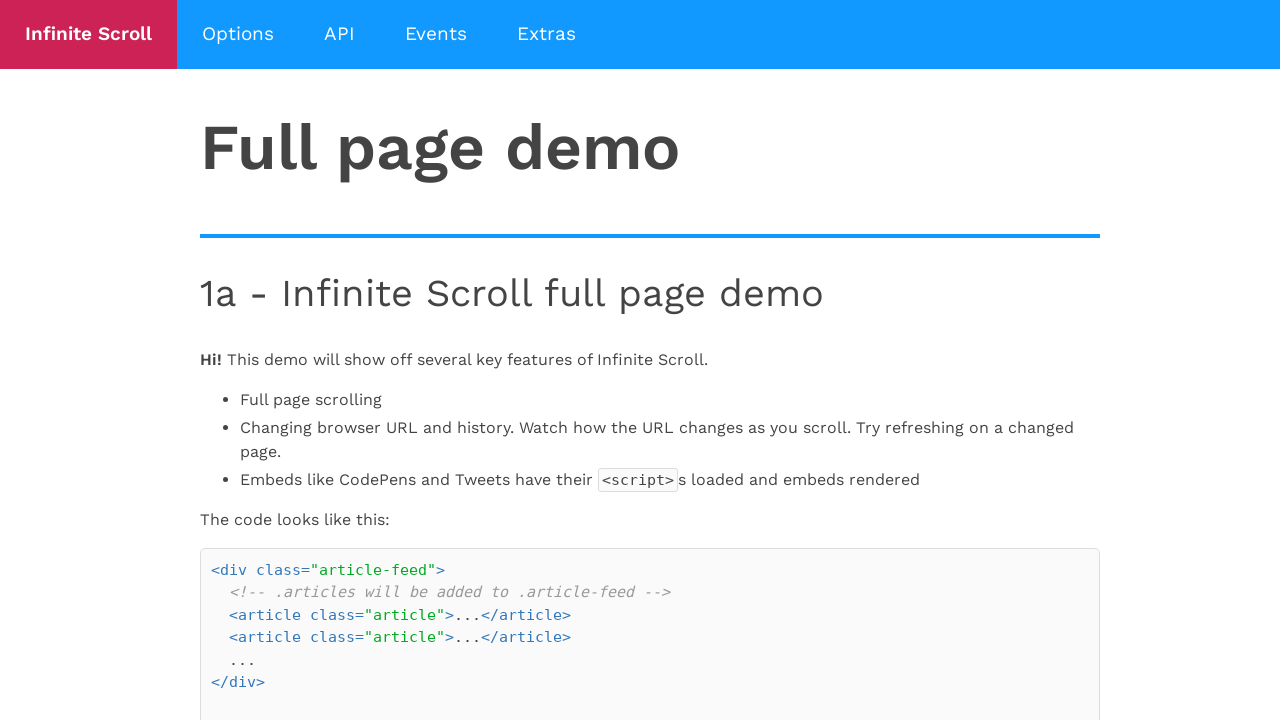

Scrolled to bottom of page (iteration 1)
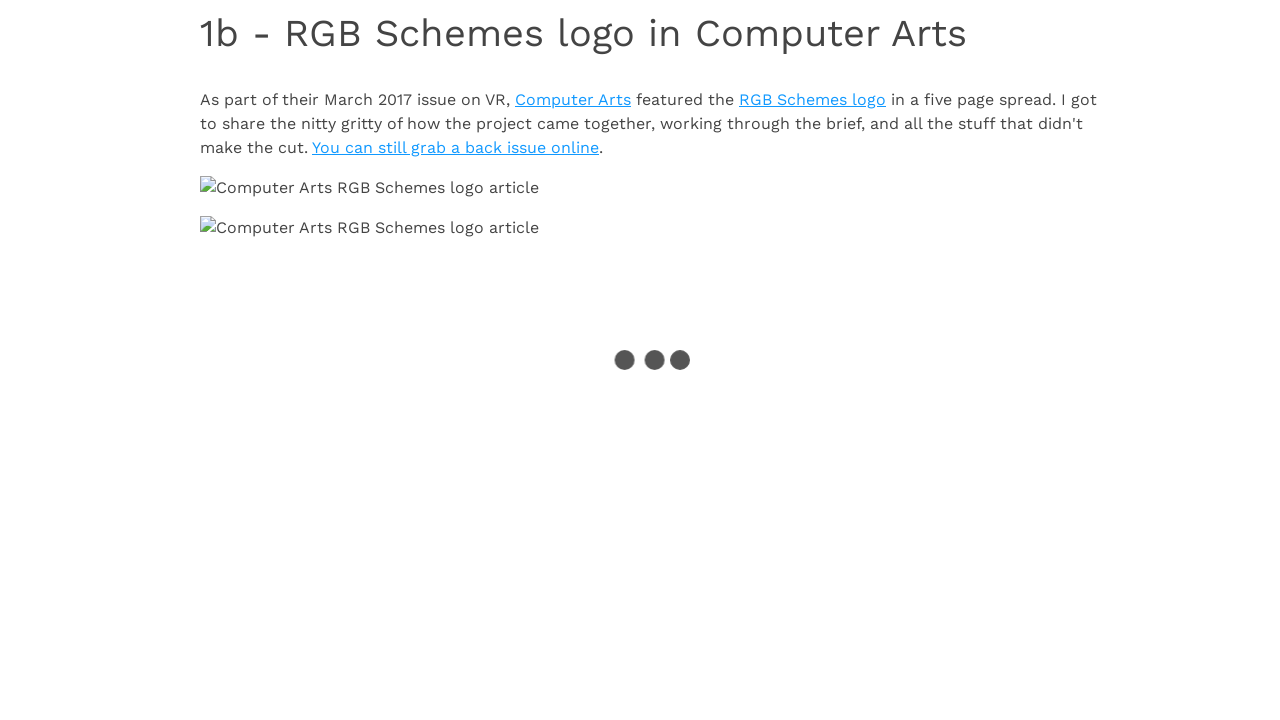

Waited 2 seconds for new content to load
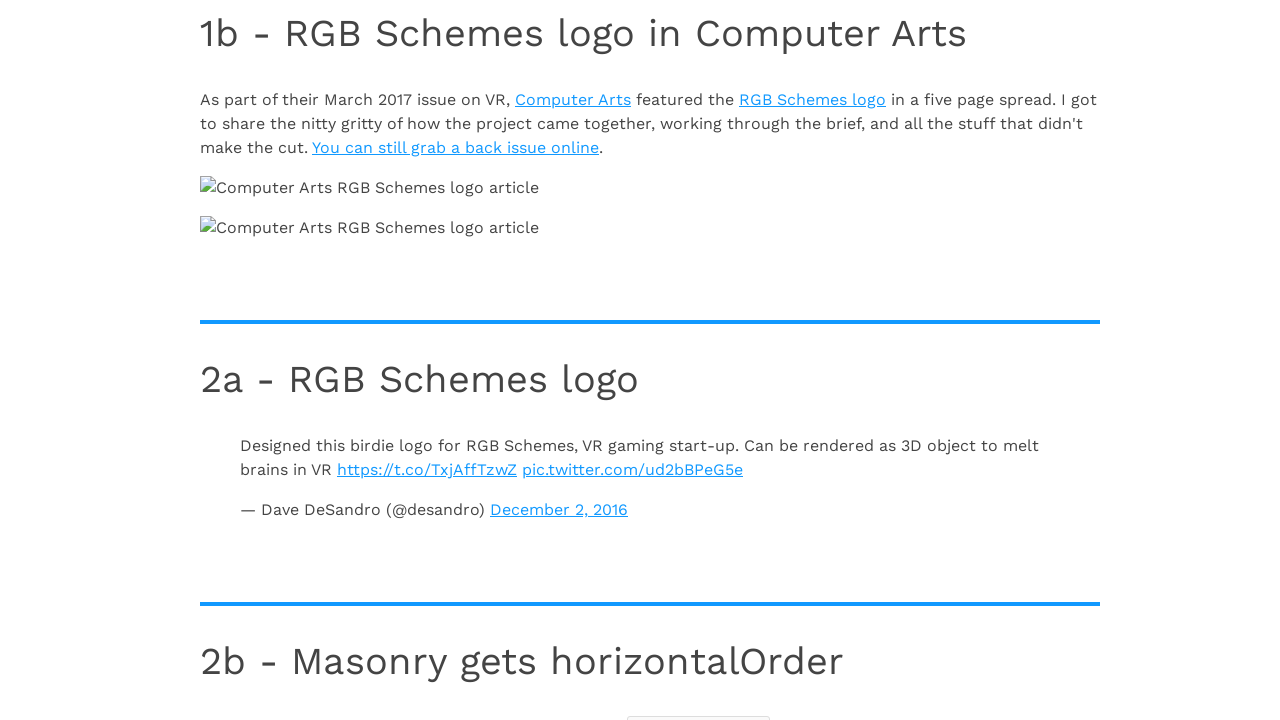

Retrieved new page scroll height: 3102
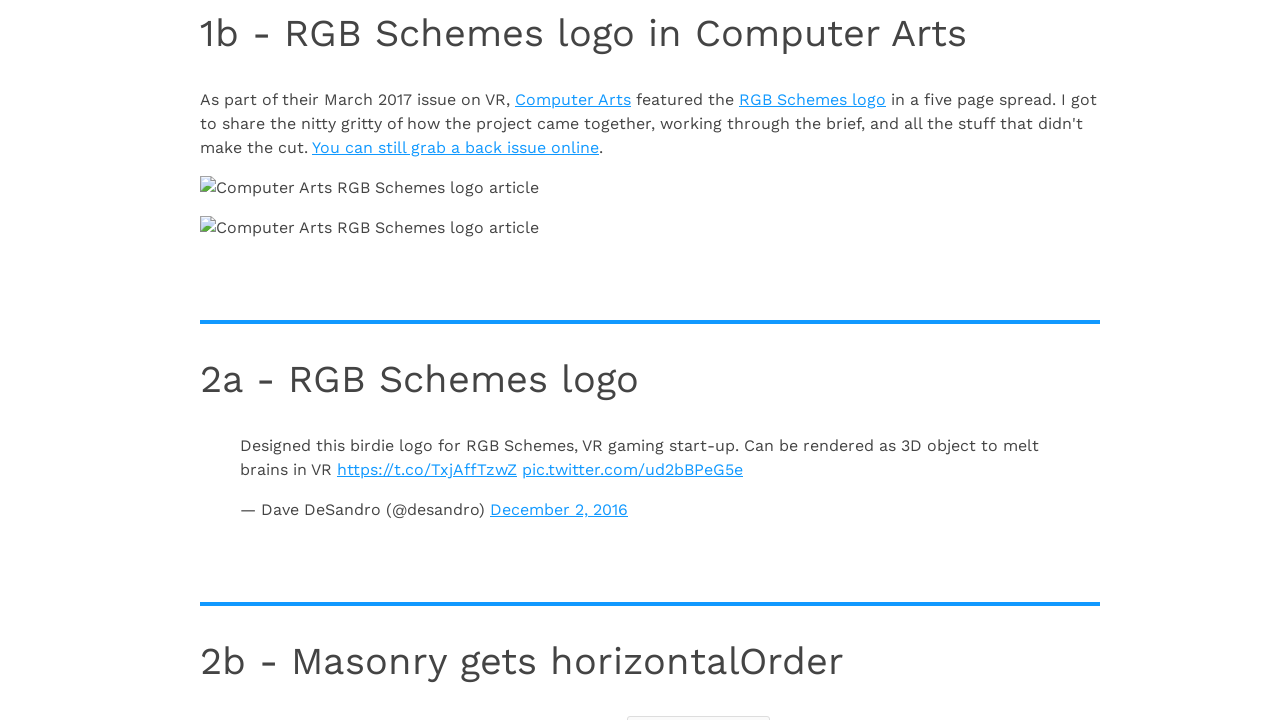

Scrolled to bottom of page (iteration 2)
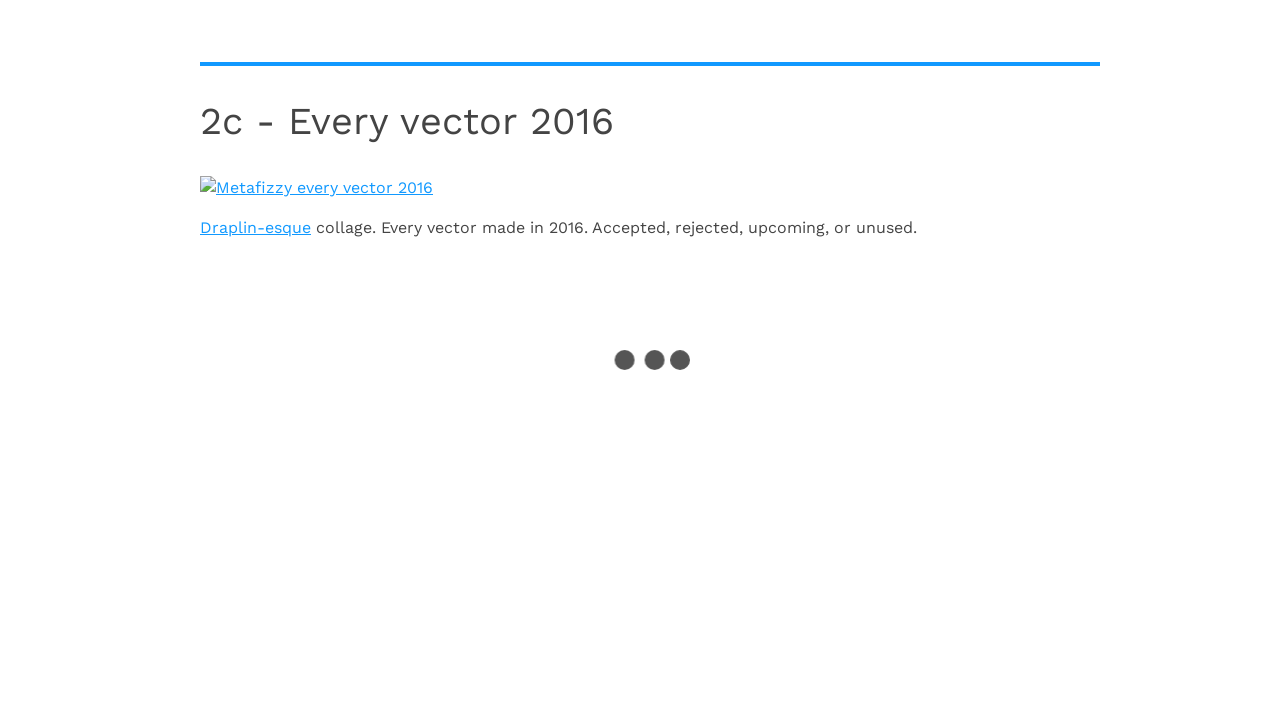

Waited 2 seconds for new content to load
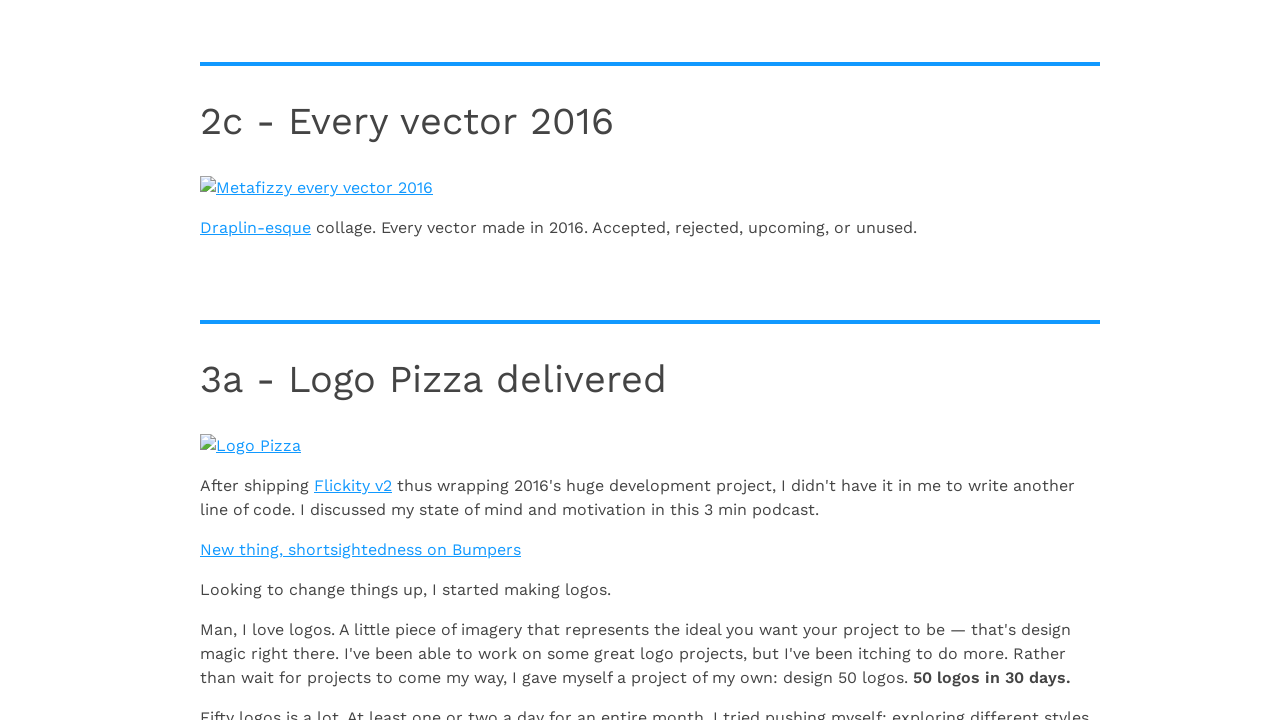

Retrieved new page scroll height: 4648
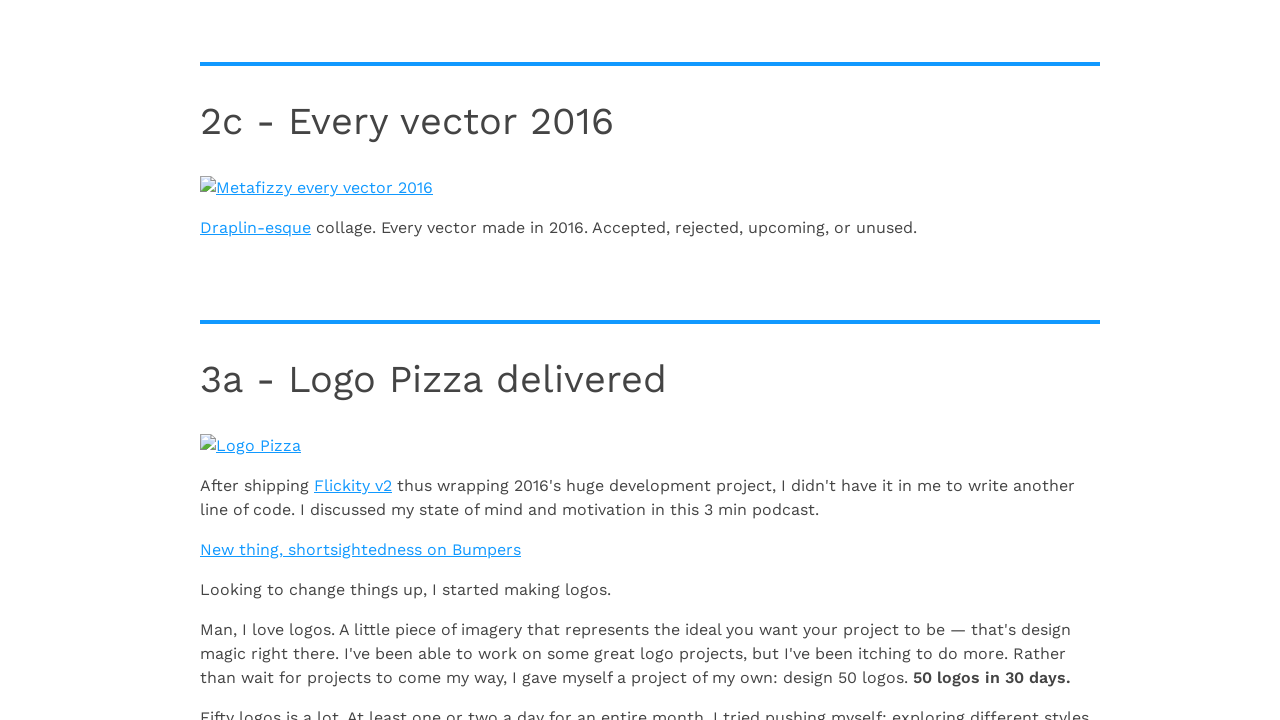

Scrolled to bottom of page (iteration 3)
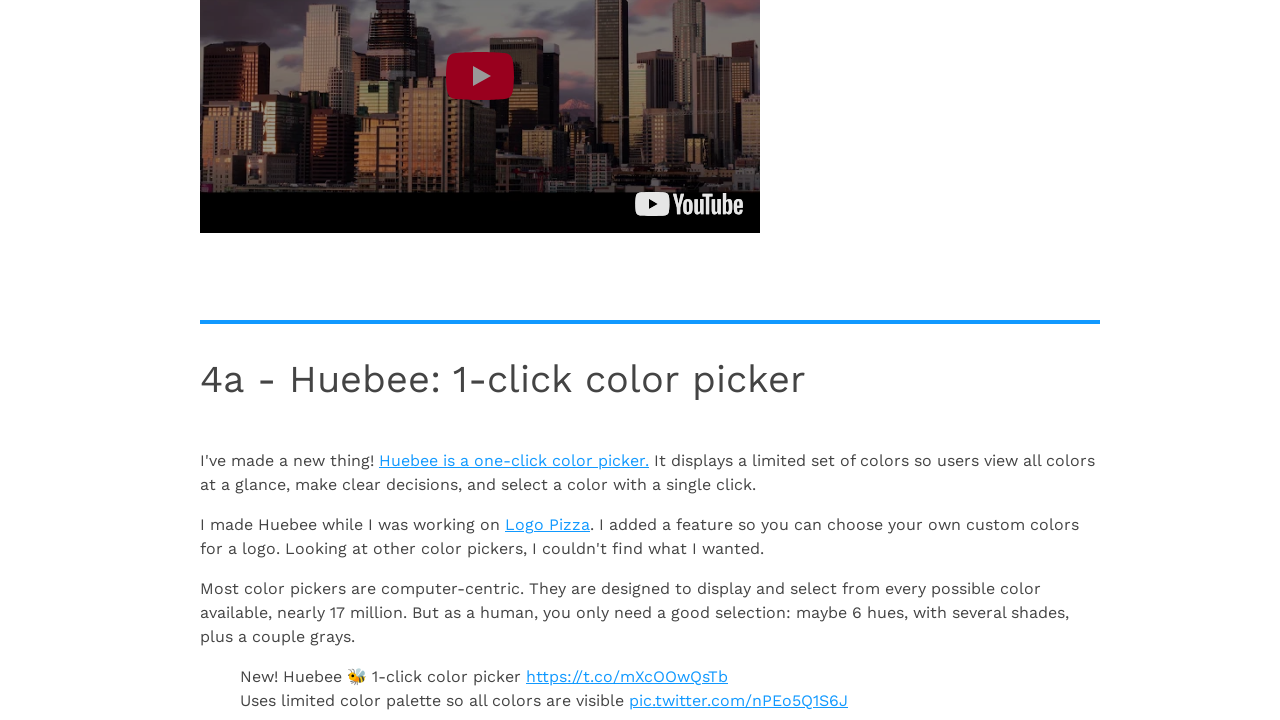

Waited 2 seconds for new content to load
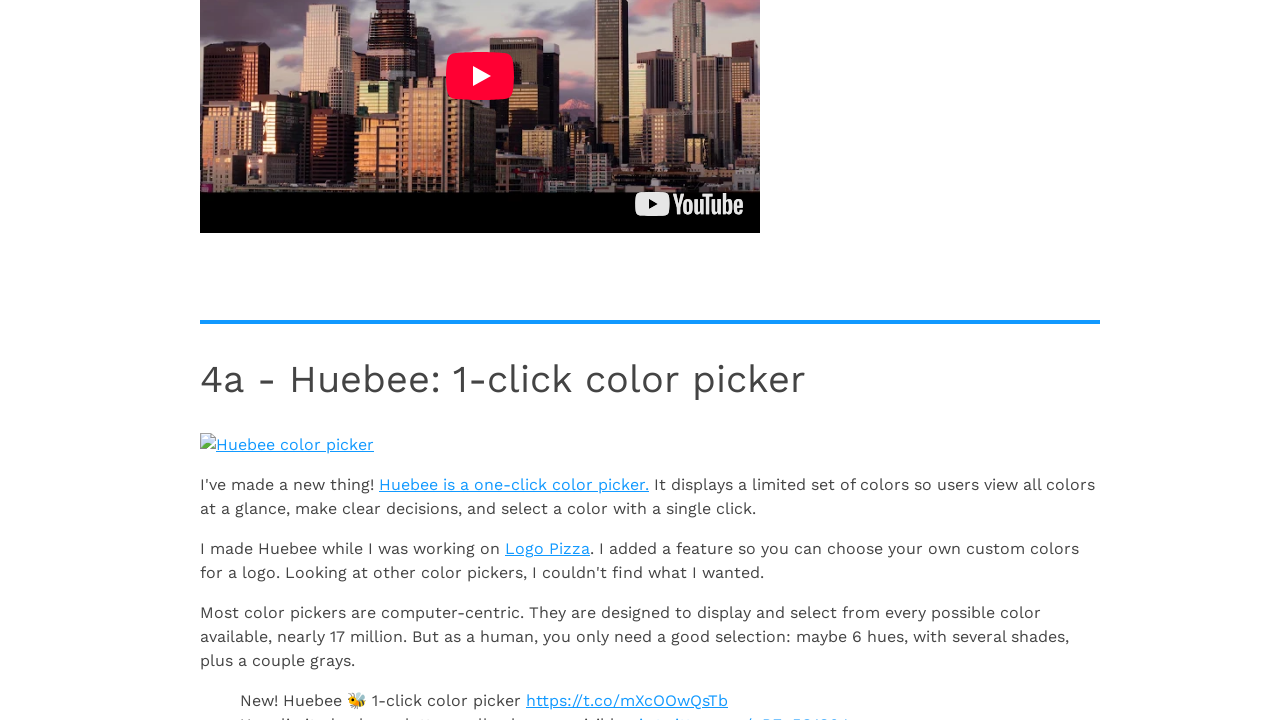

Retrieved new page scroll height: 6627
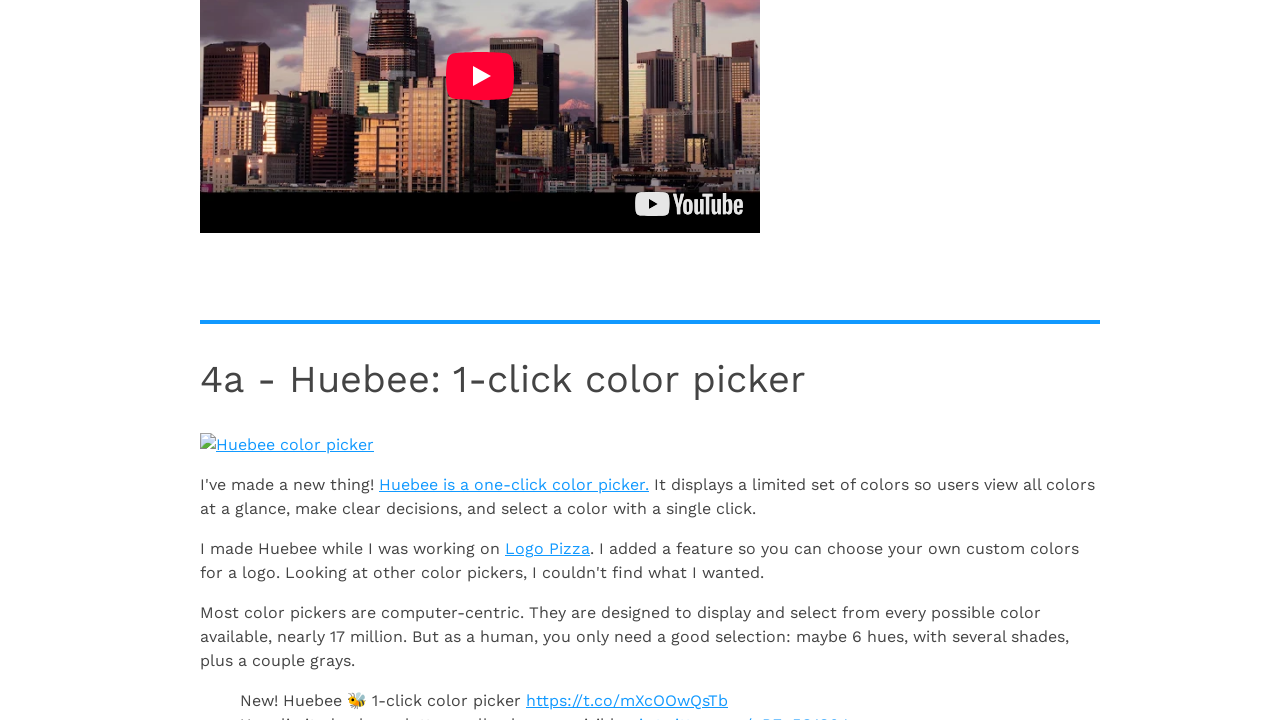

Scrolled to bottom of page (iteration 4)
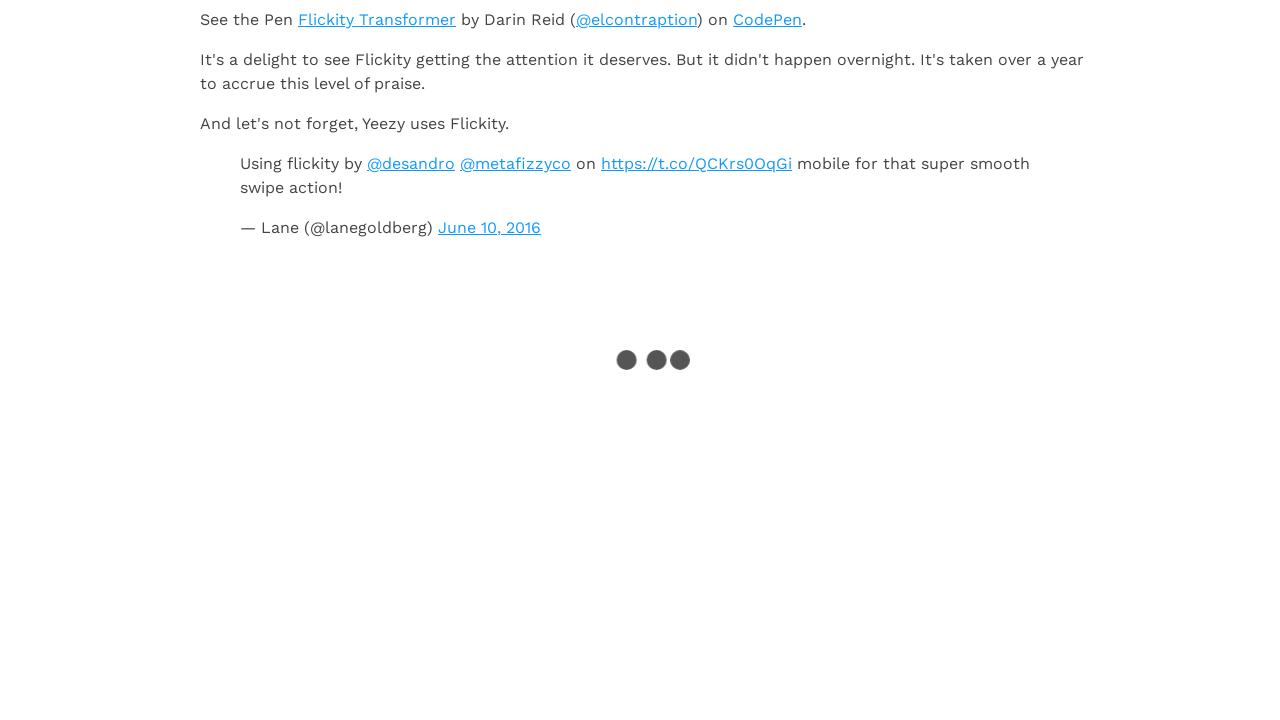

Waited 2 seconds for new content to load
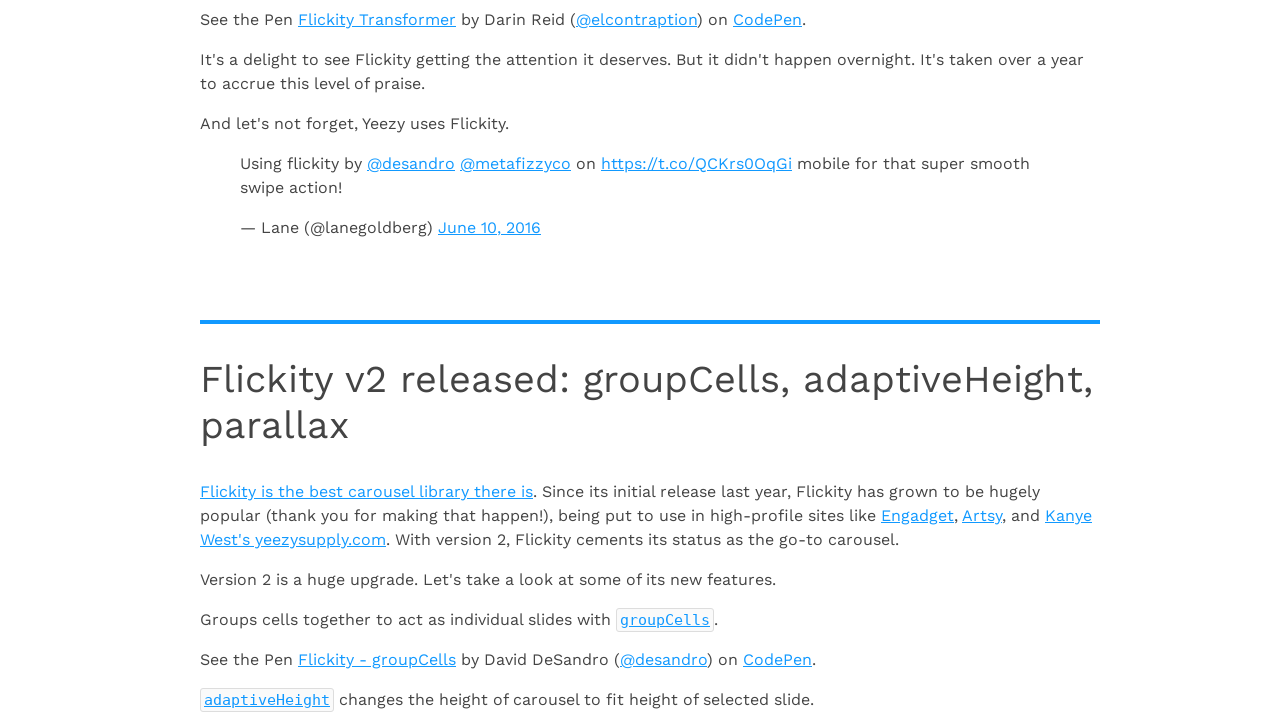

Retrieved new page scroll height: 8439
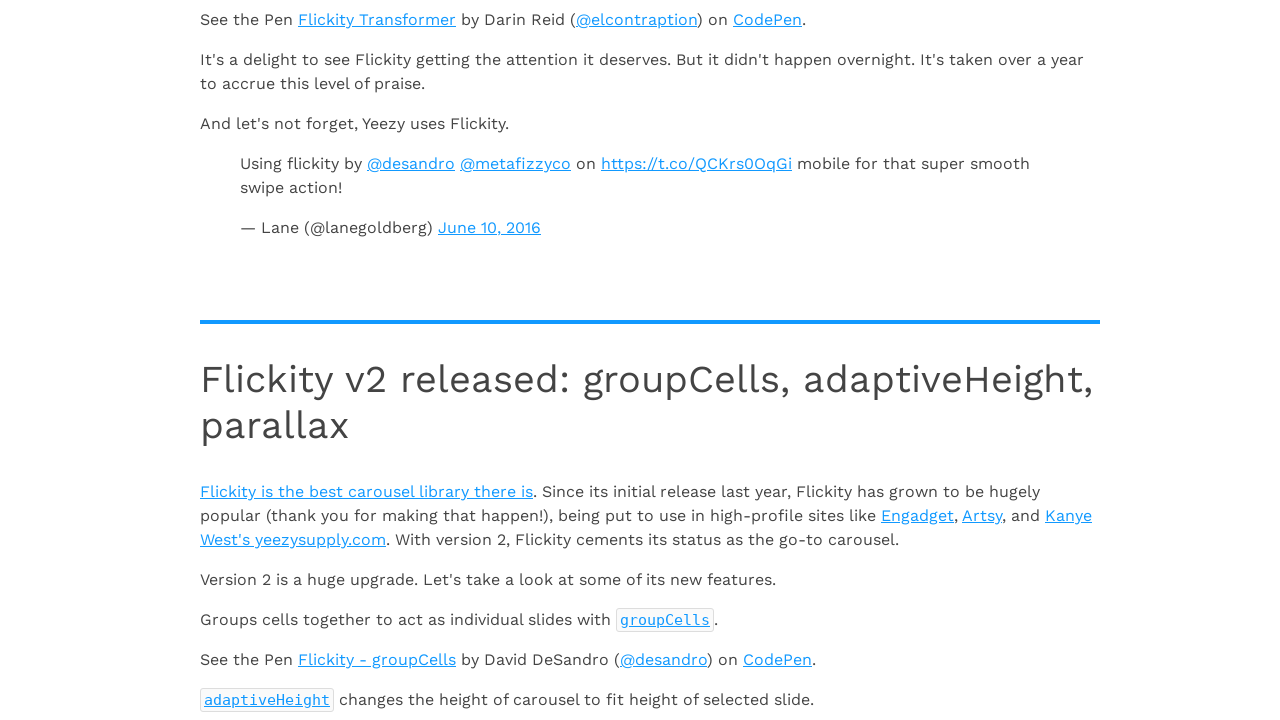

Scrolled to bottom of page (iteration 5)
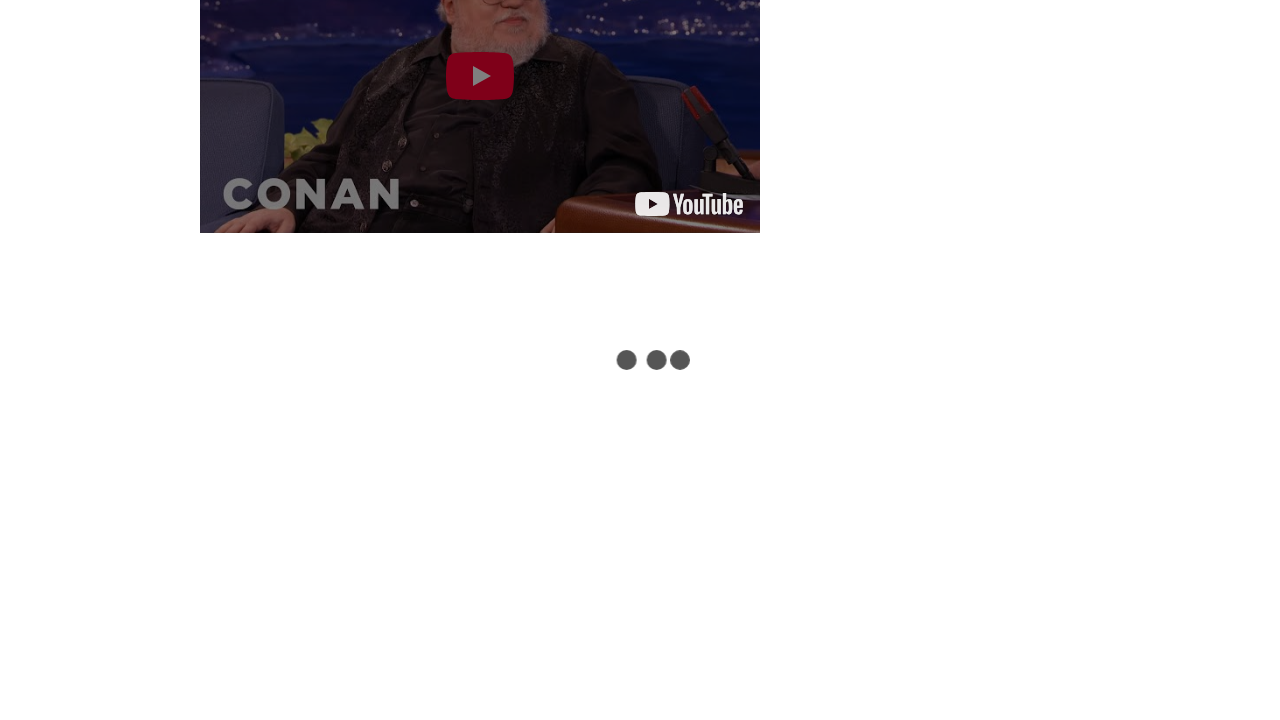

Waited 2 seconds for new content to load
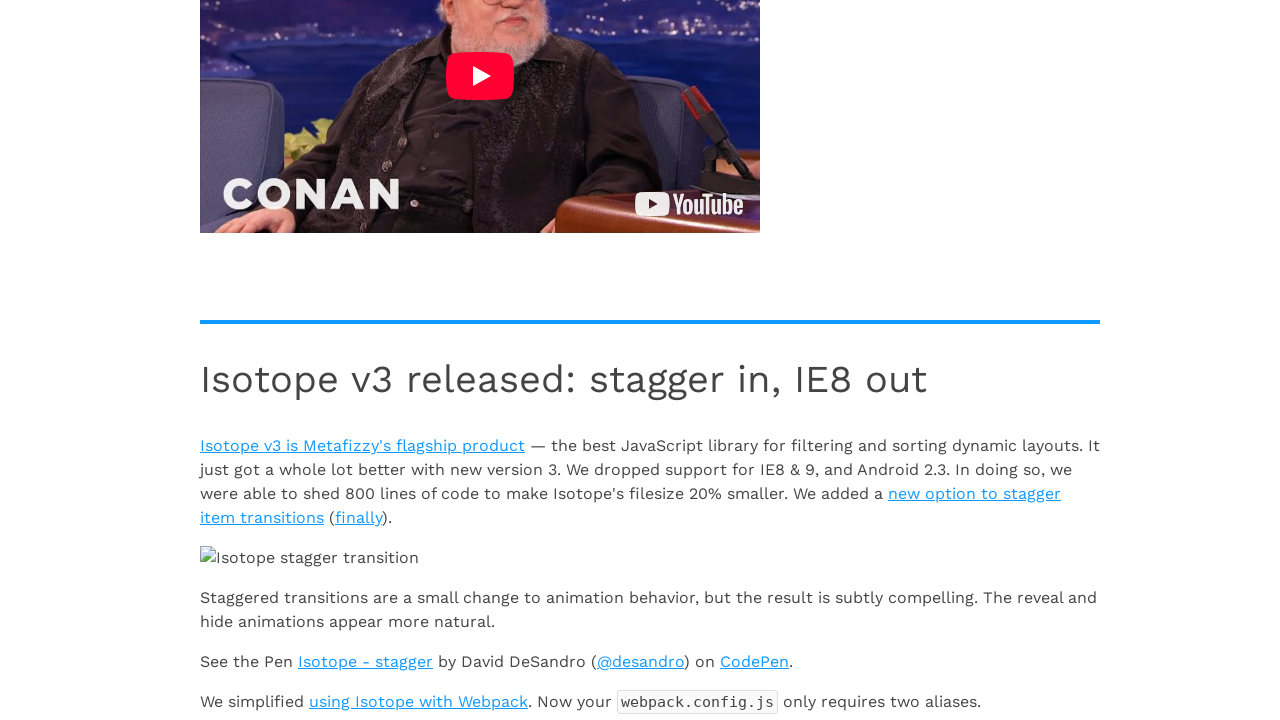

Retrieved new page scroll height: 10021
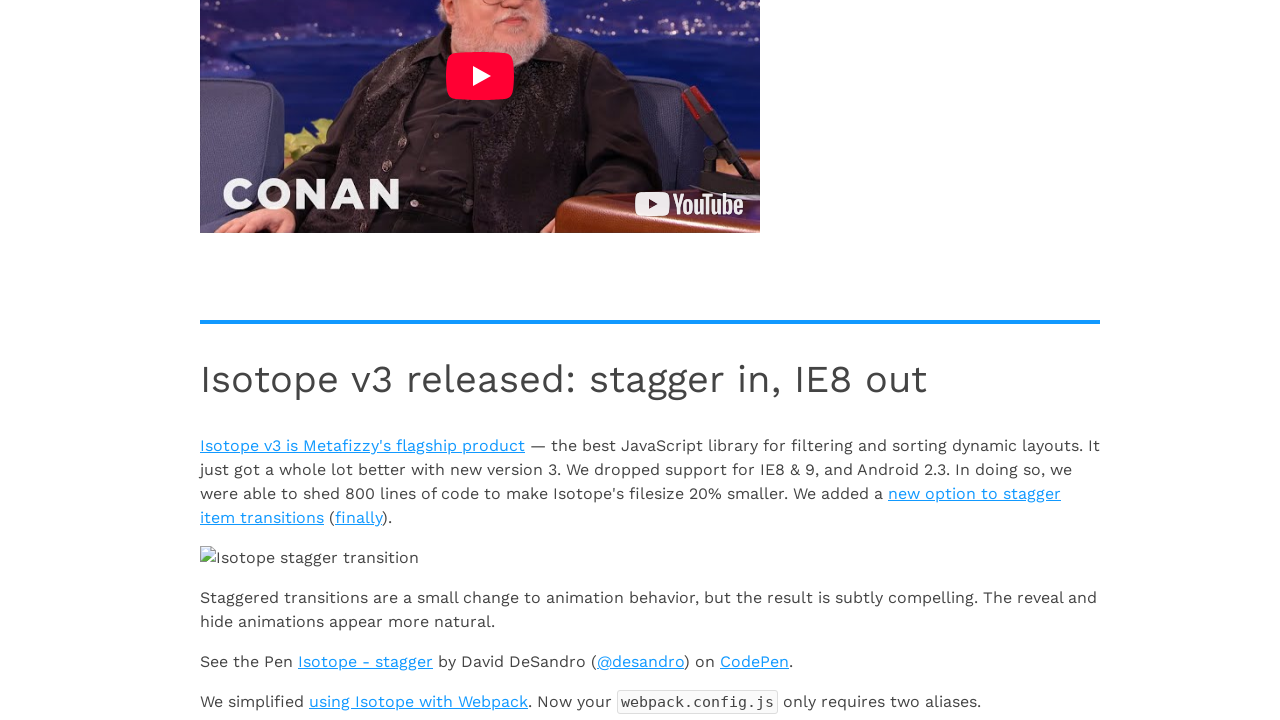

Scrolled to bottom of page (iteration 6)
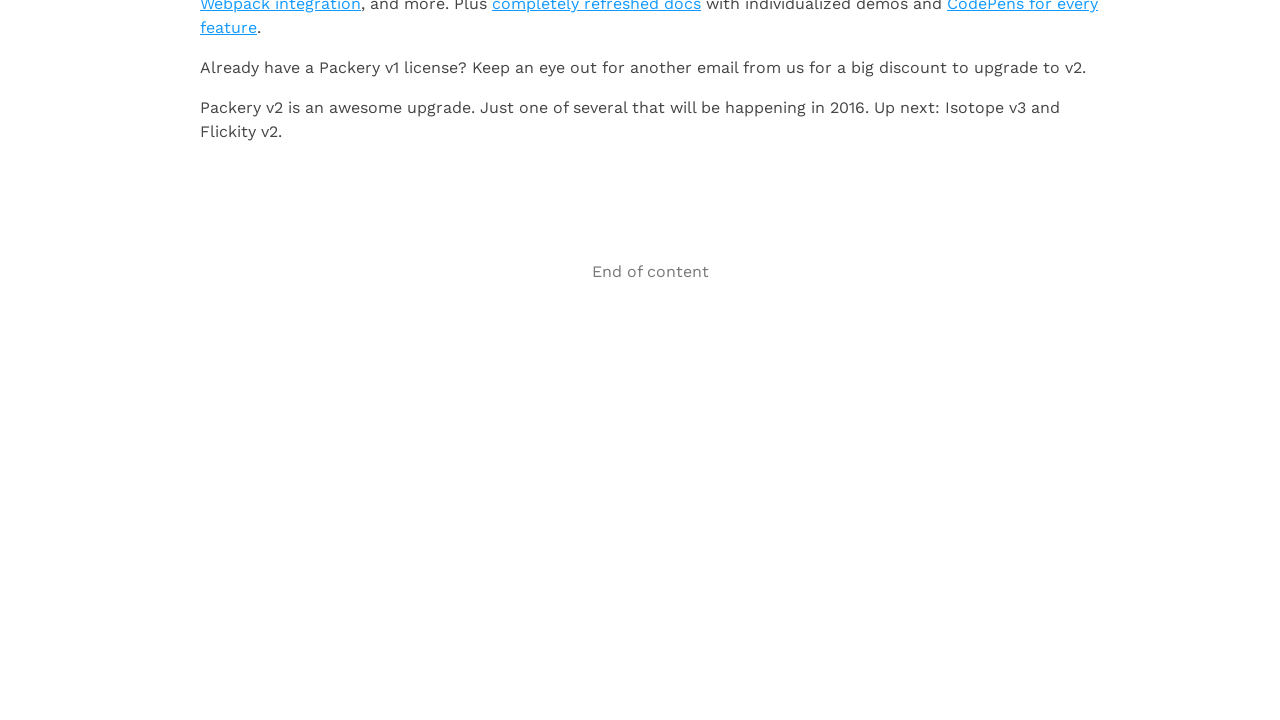

Waited 2 seconds for new content to load
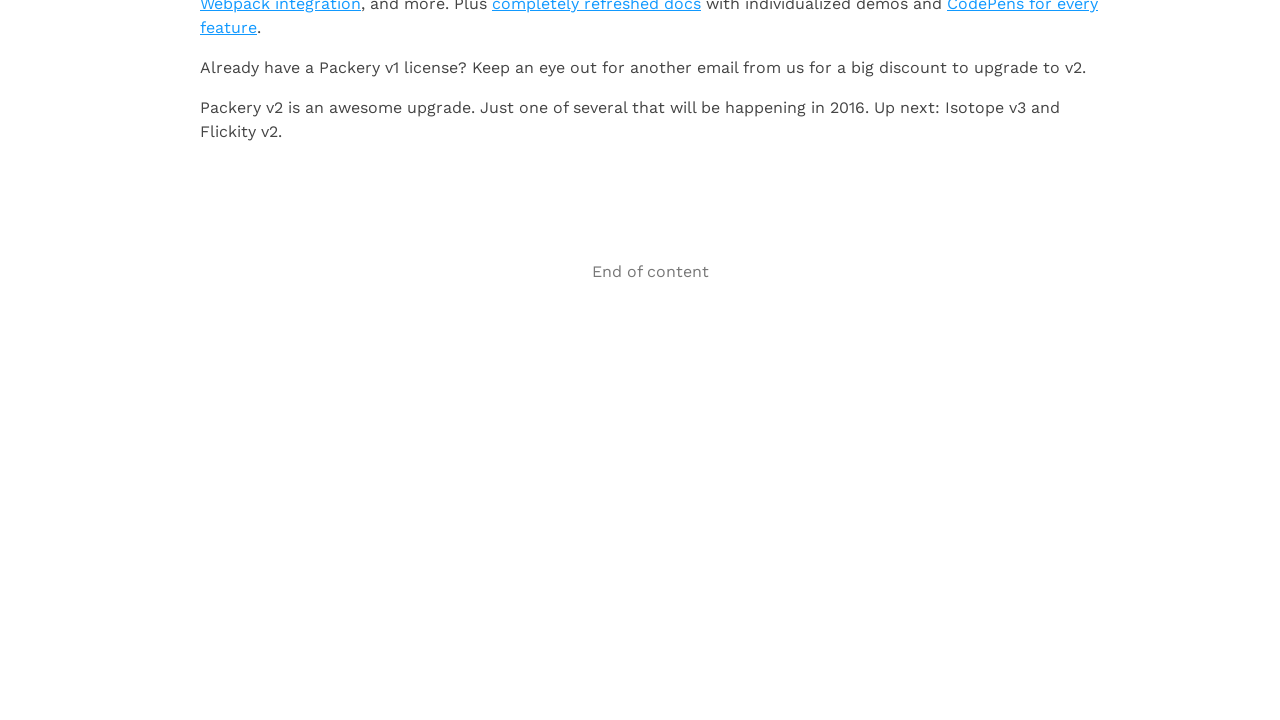

Retrieved new page scroll height: 10021
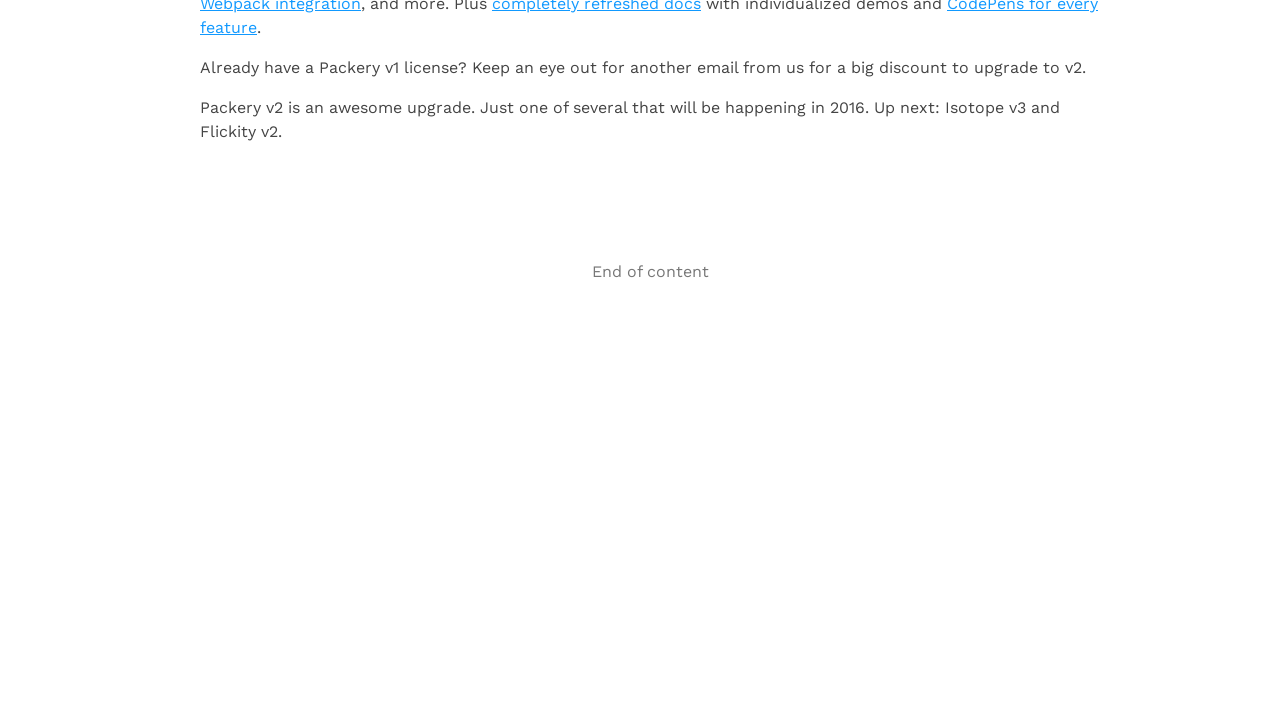

No new content loaded - reached end of infinite scroll
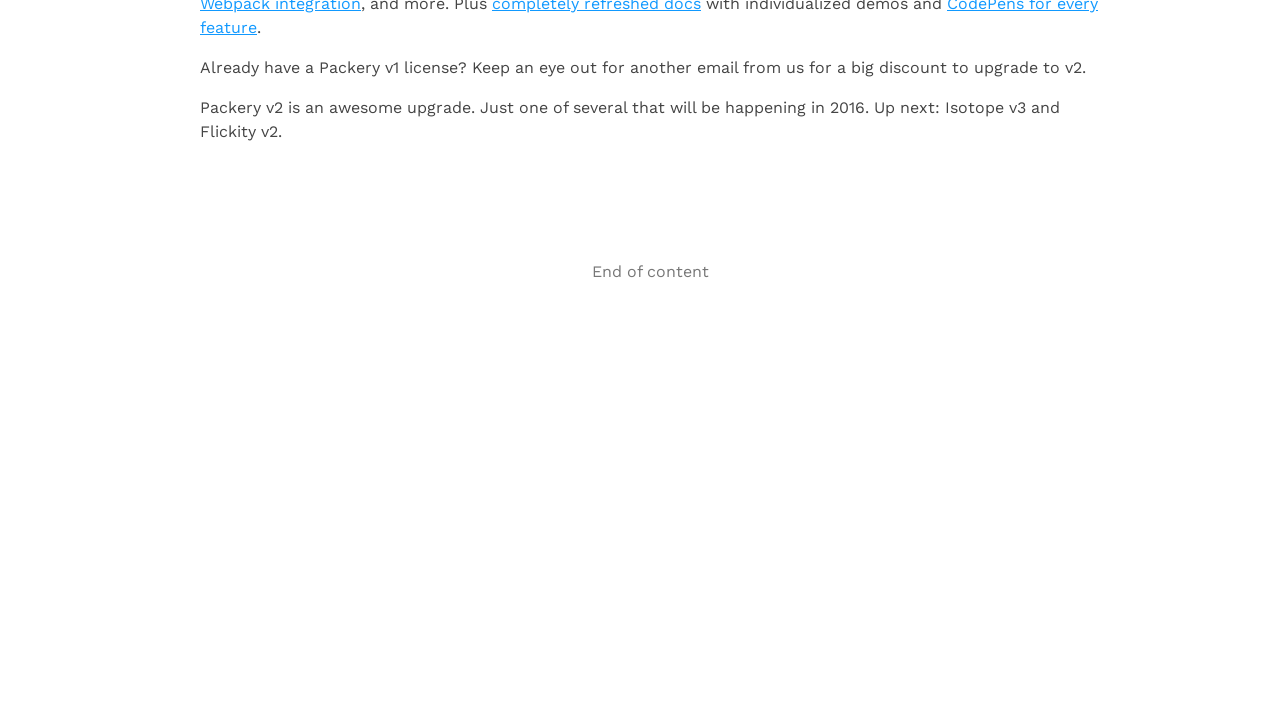

Retrieved final page scroll height: 10021
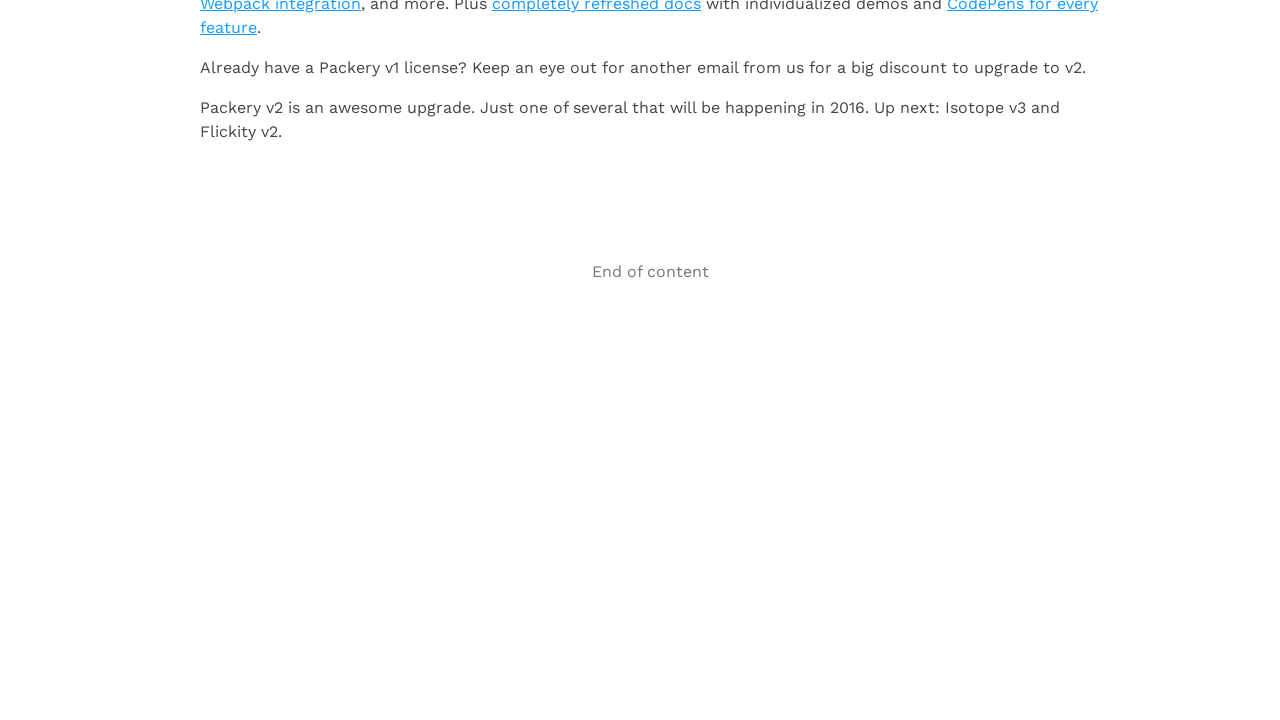

Verified that final page height is greater than 0
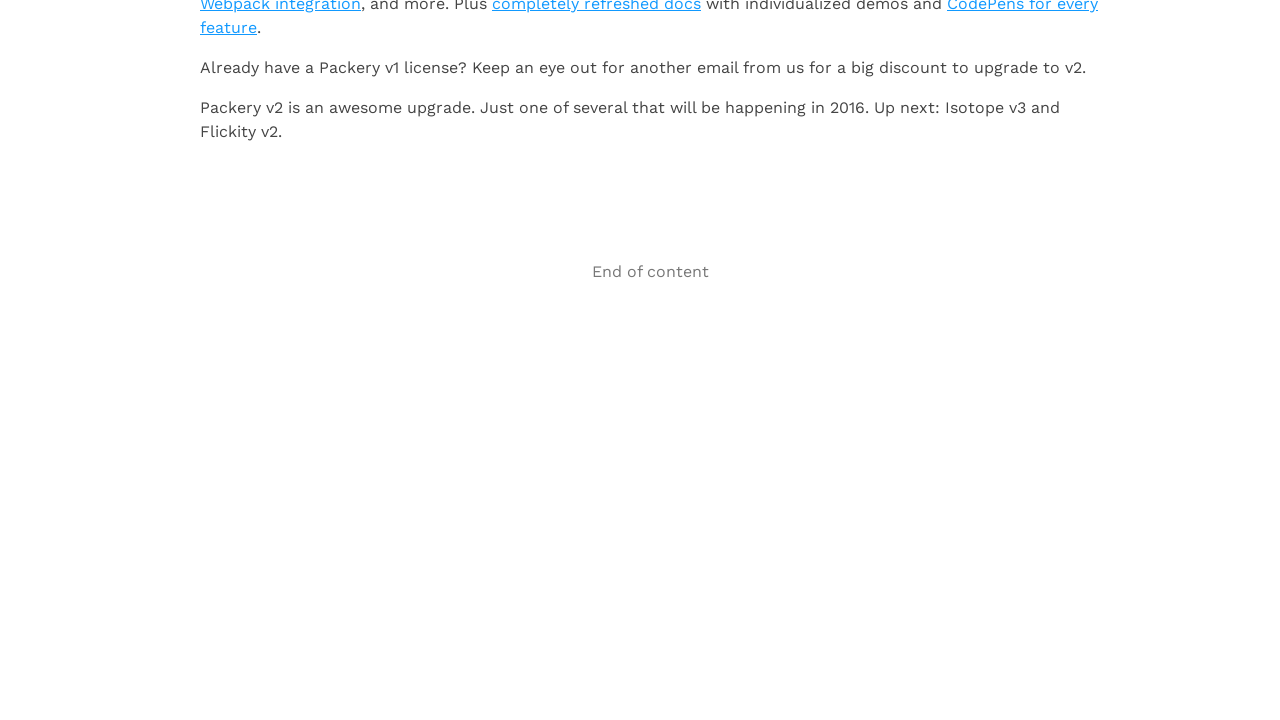

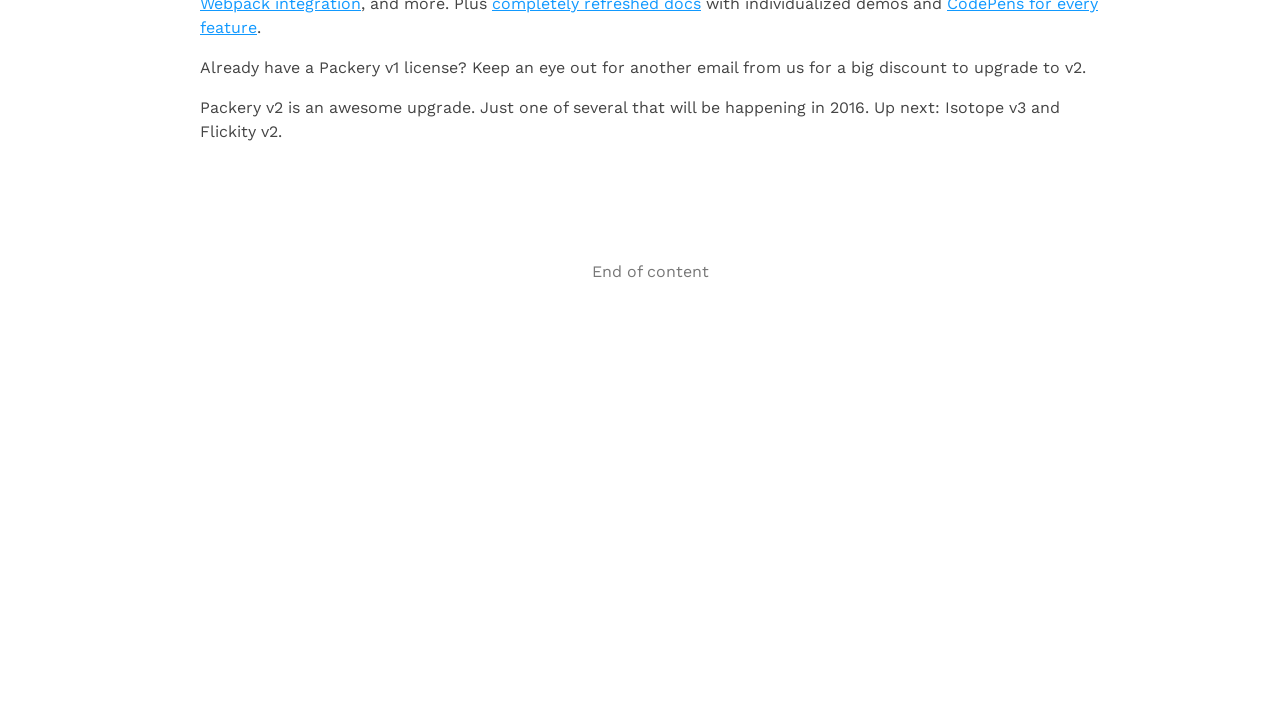